Tests navigation to product details by clicking on a specific product image (Appli Air x Night) to view its details page.

Starting URL: https://demo.applitools.com/tlcHackathonMasterV2.html

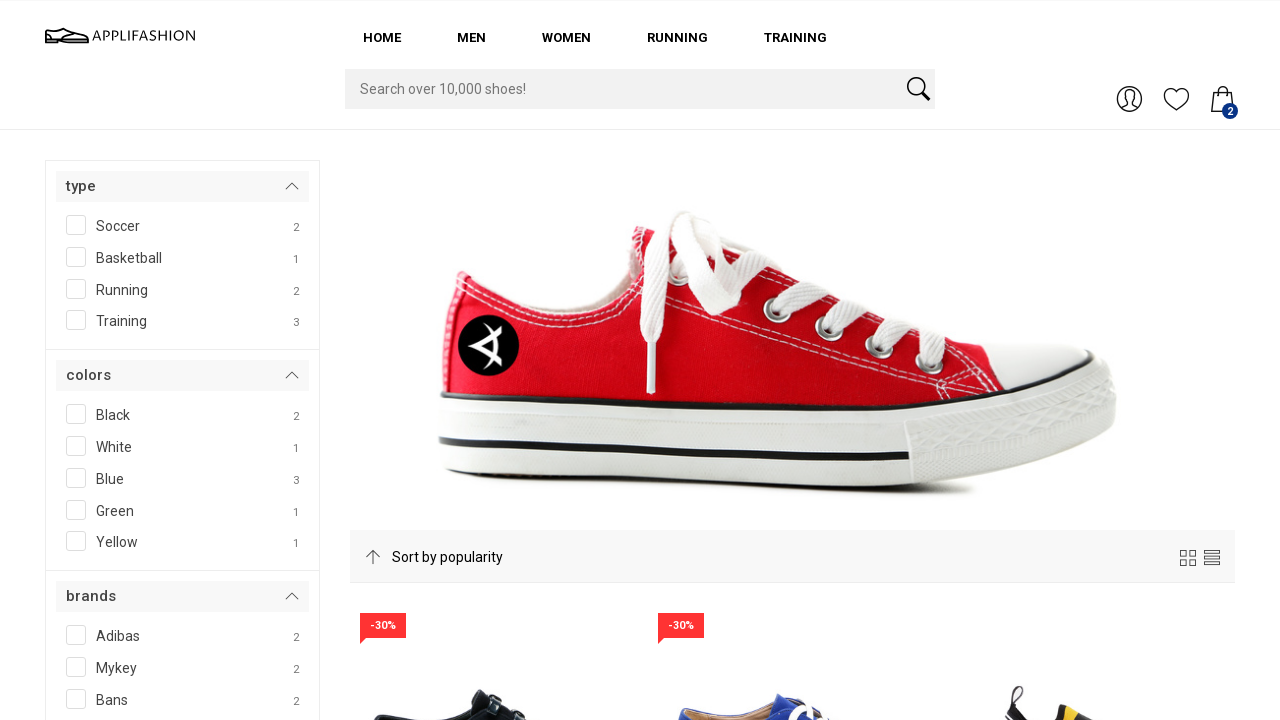

Clicked on 'Appli Air x Night' product image at (494, 576) on xpath=//img[@alt='Appli Air x Night']
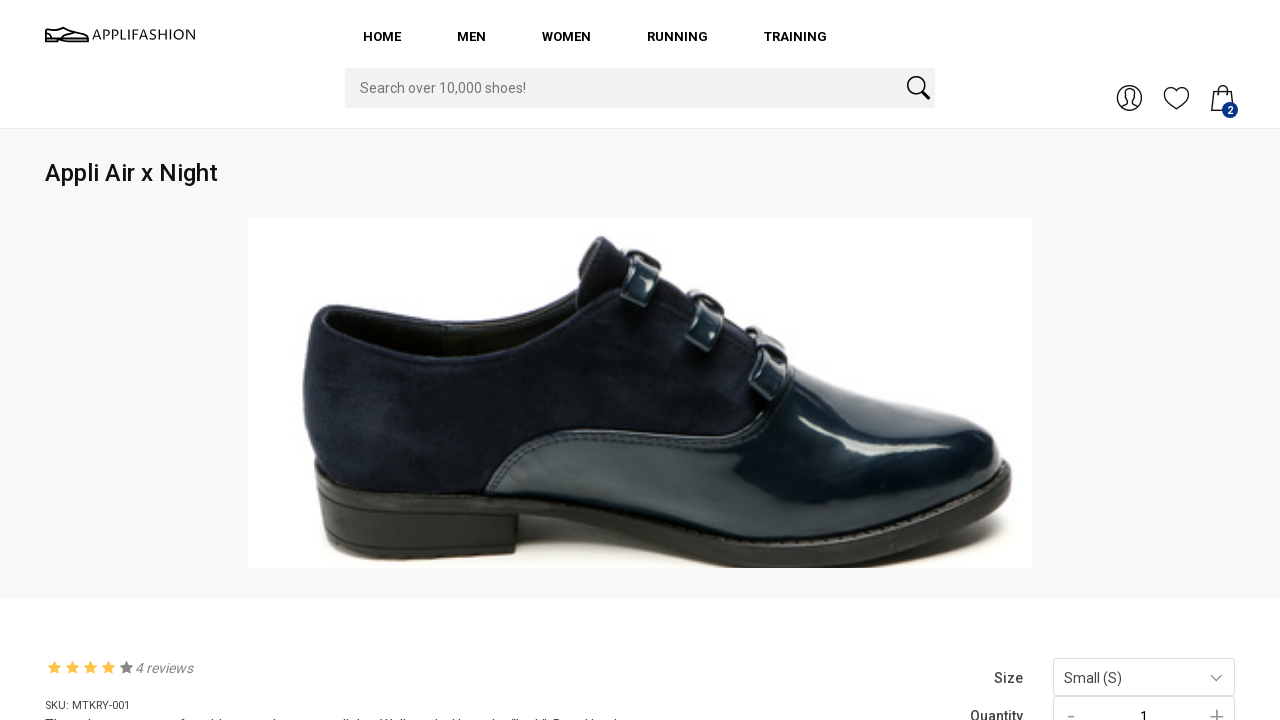

Product details page loaded (networkidle)
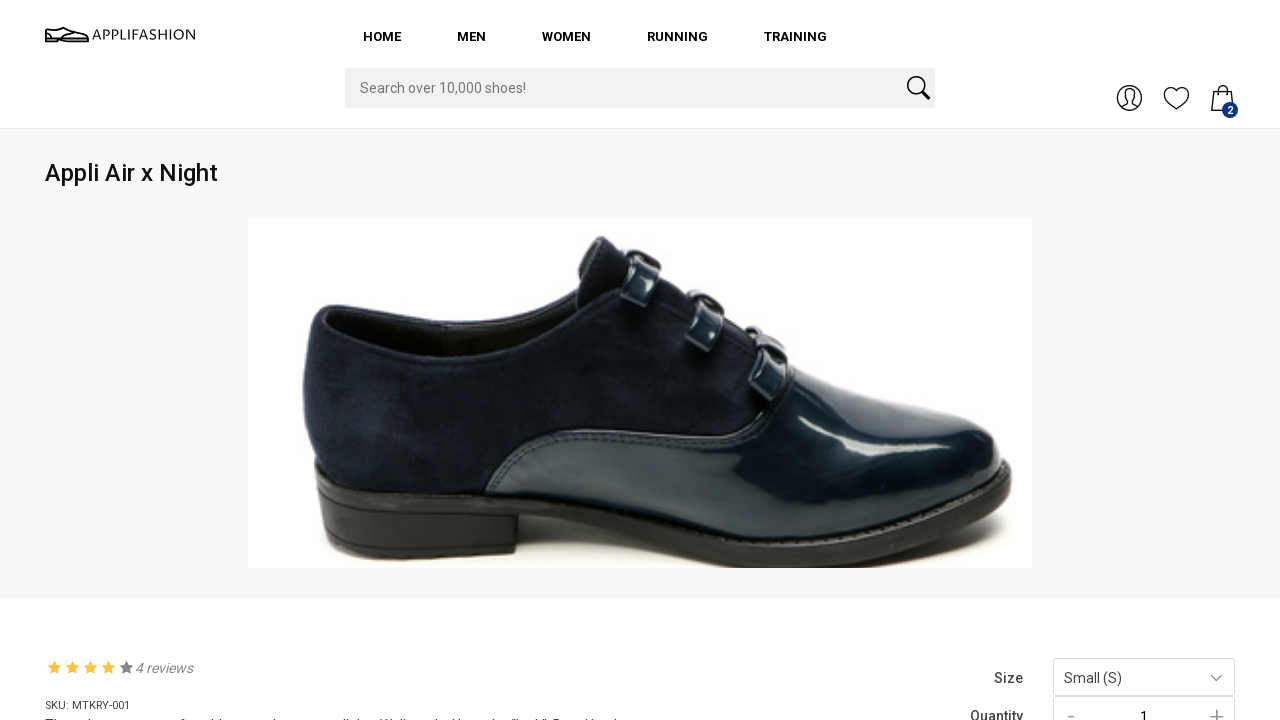

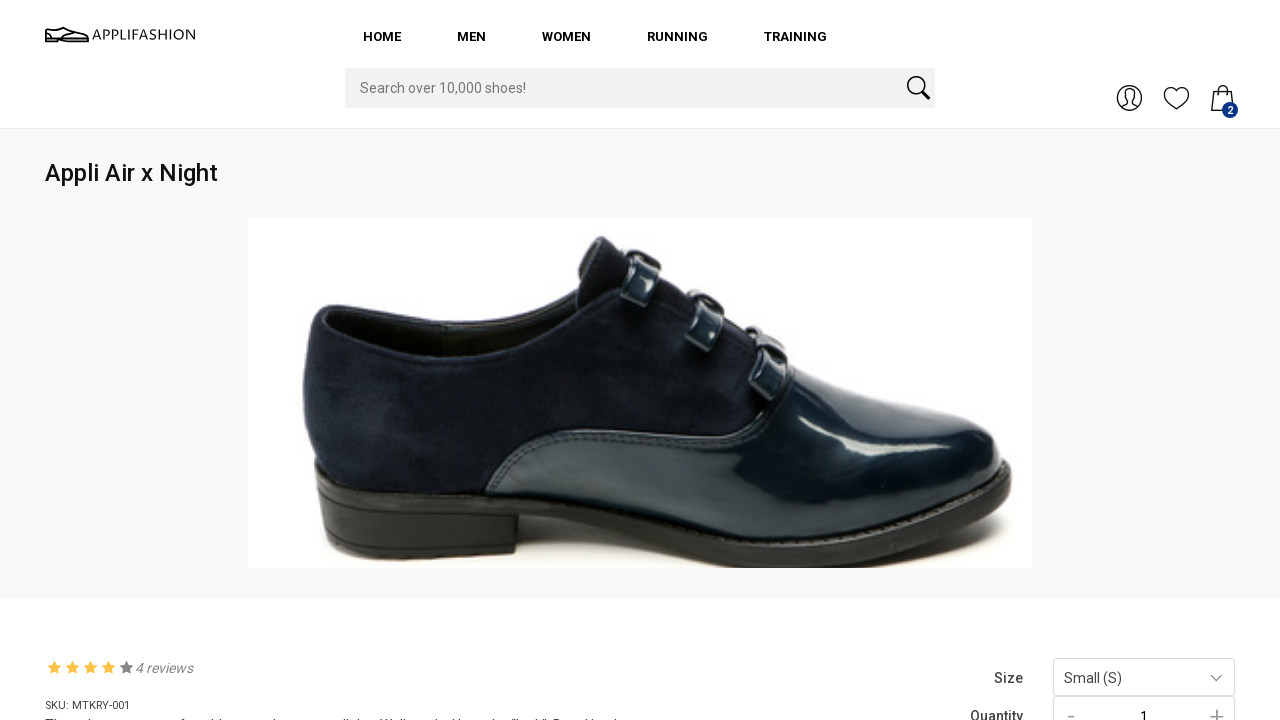